Tests window handling functionality by clicking a link that opens a new window, switching to the new window to verify its content, and then switching back to the original window to verify it's still accessible.

Starting URL: https://the-internet.herokuapp.com/windows

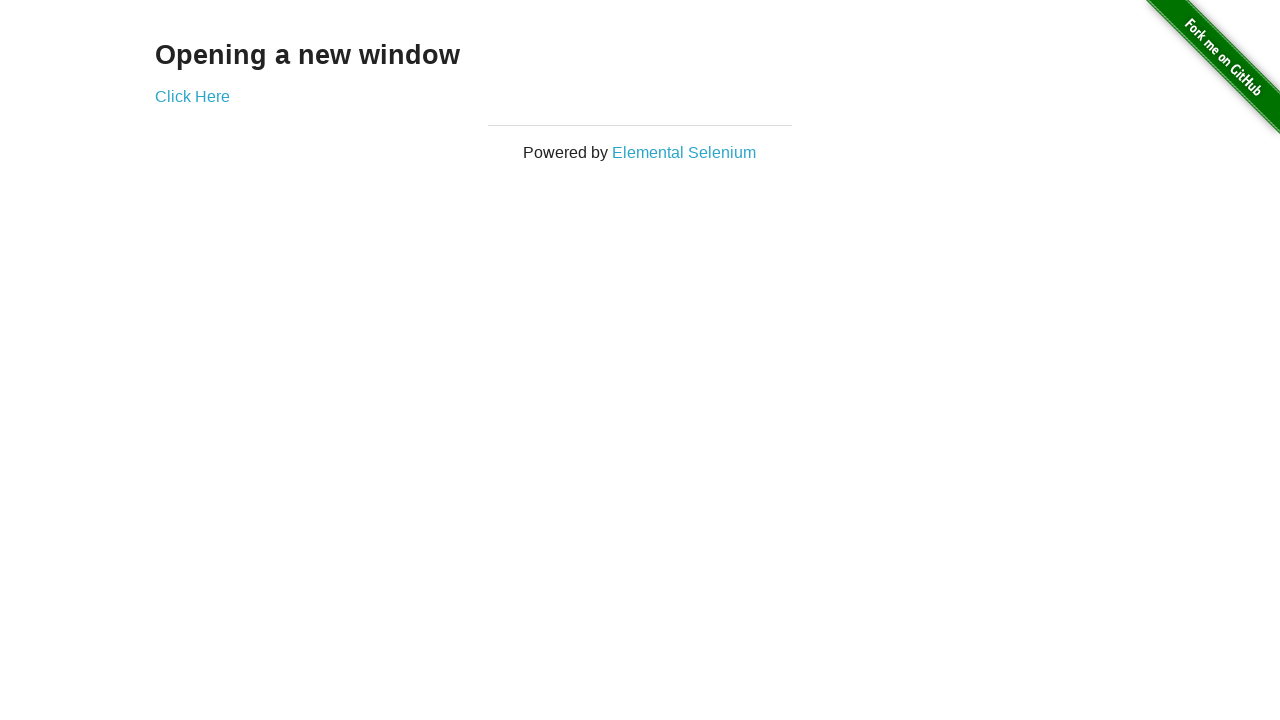

Verified page heading is 'Opening a new window'
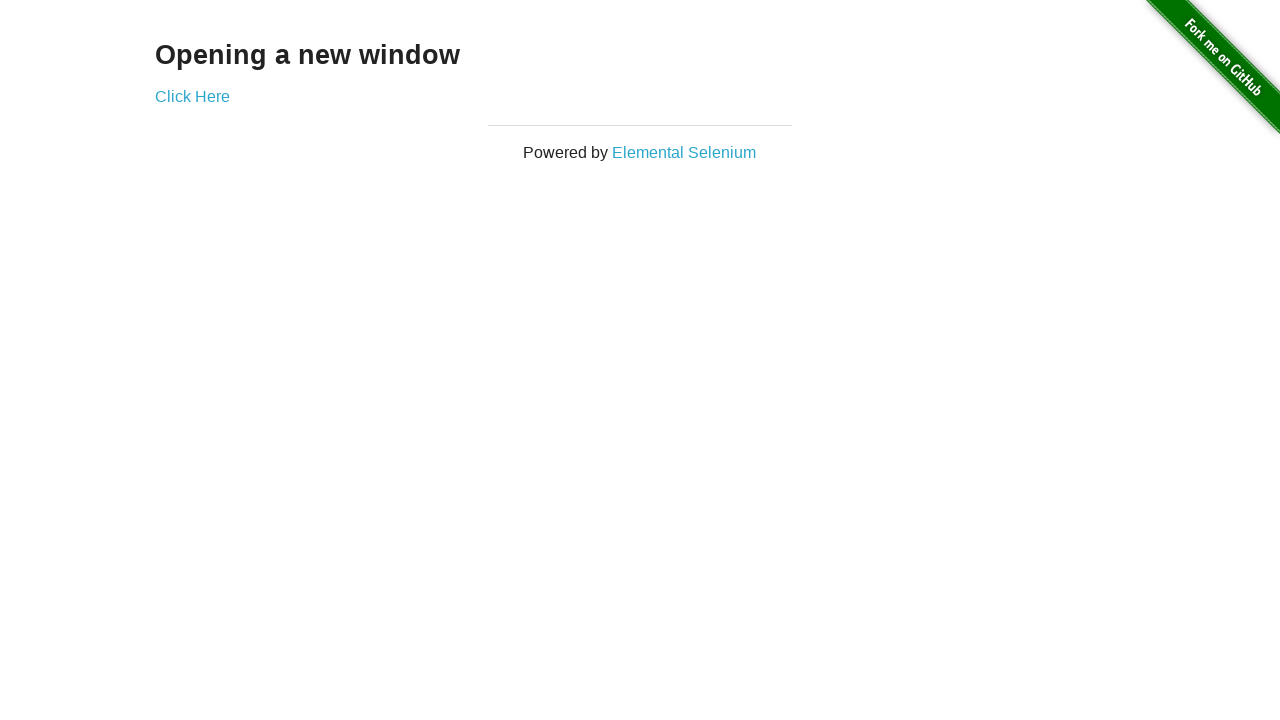

Verified page title is 'The Internet'
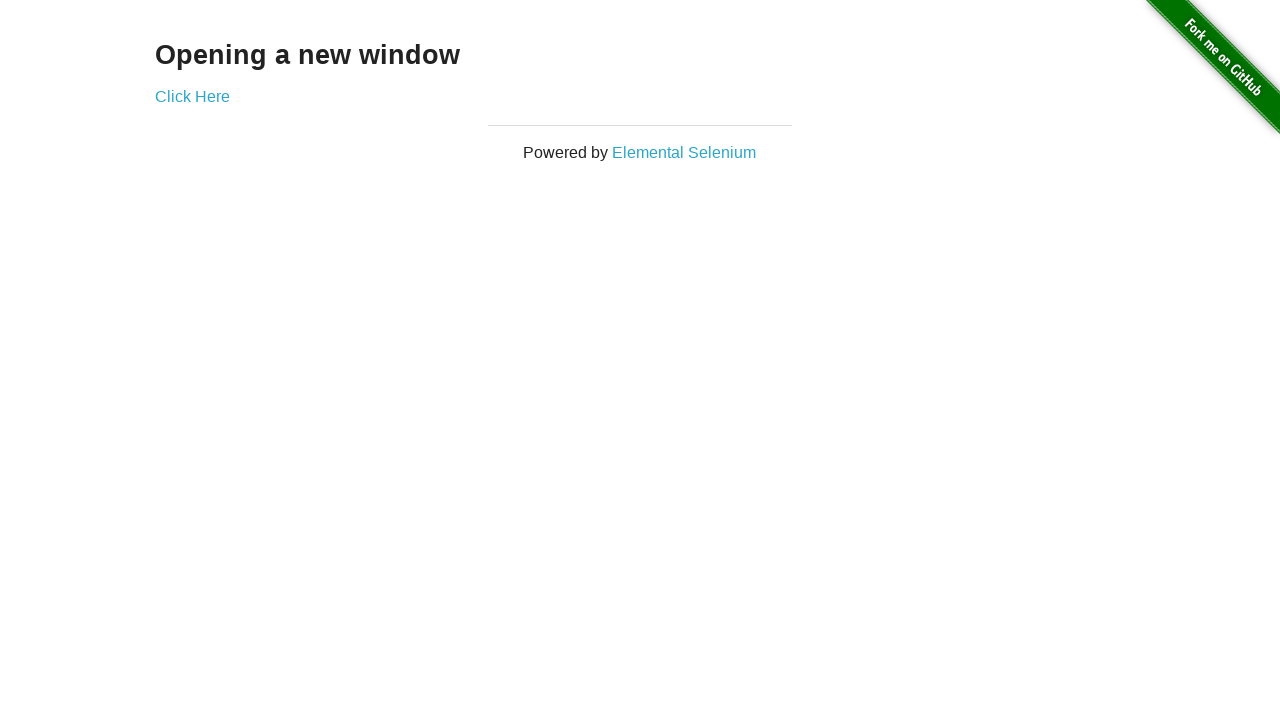

Clicked 'Click Here' link to open new window at (192, 96) on text=Click Here
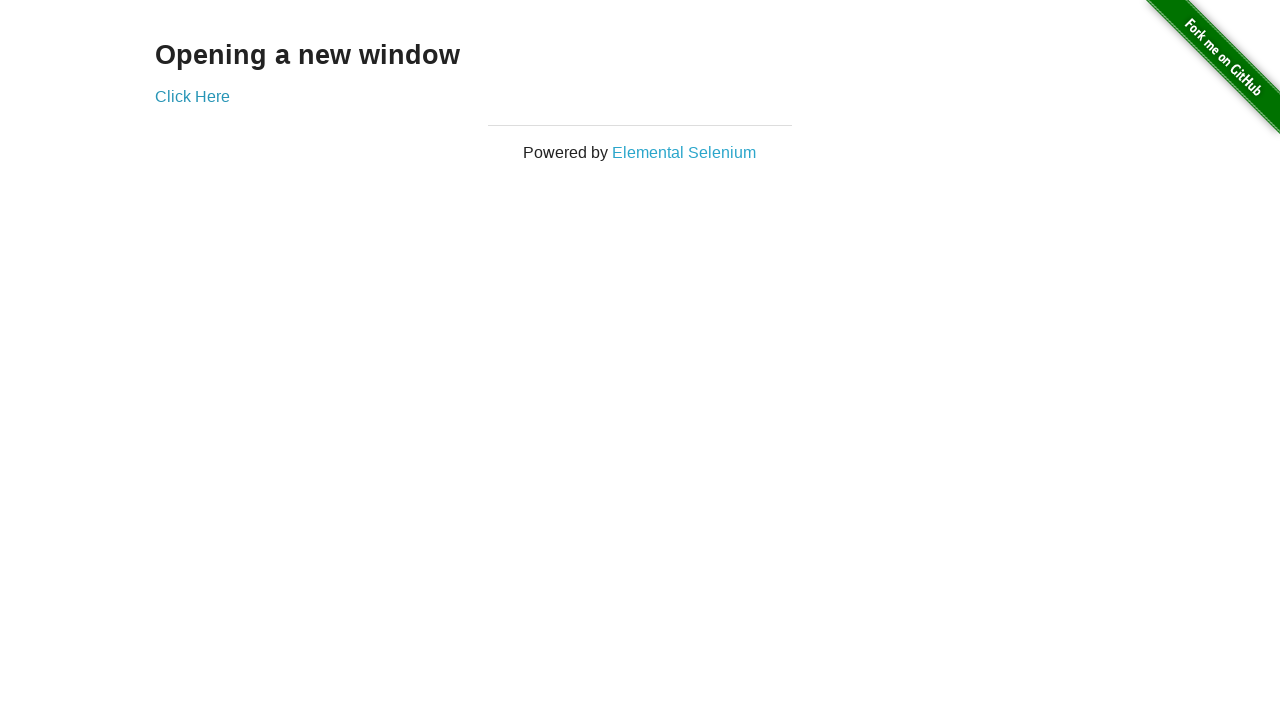

Captured new page/window object
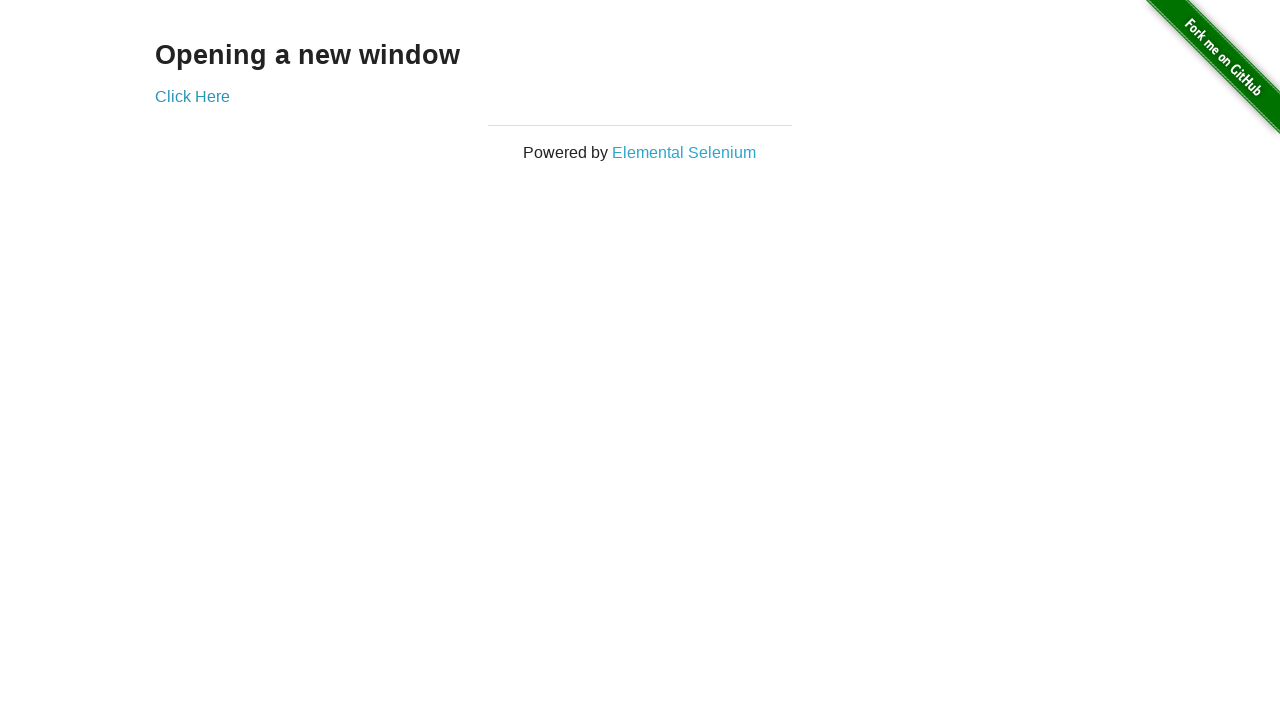

Waited for new page to fully load
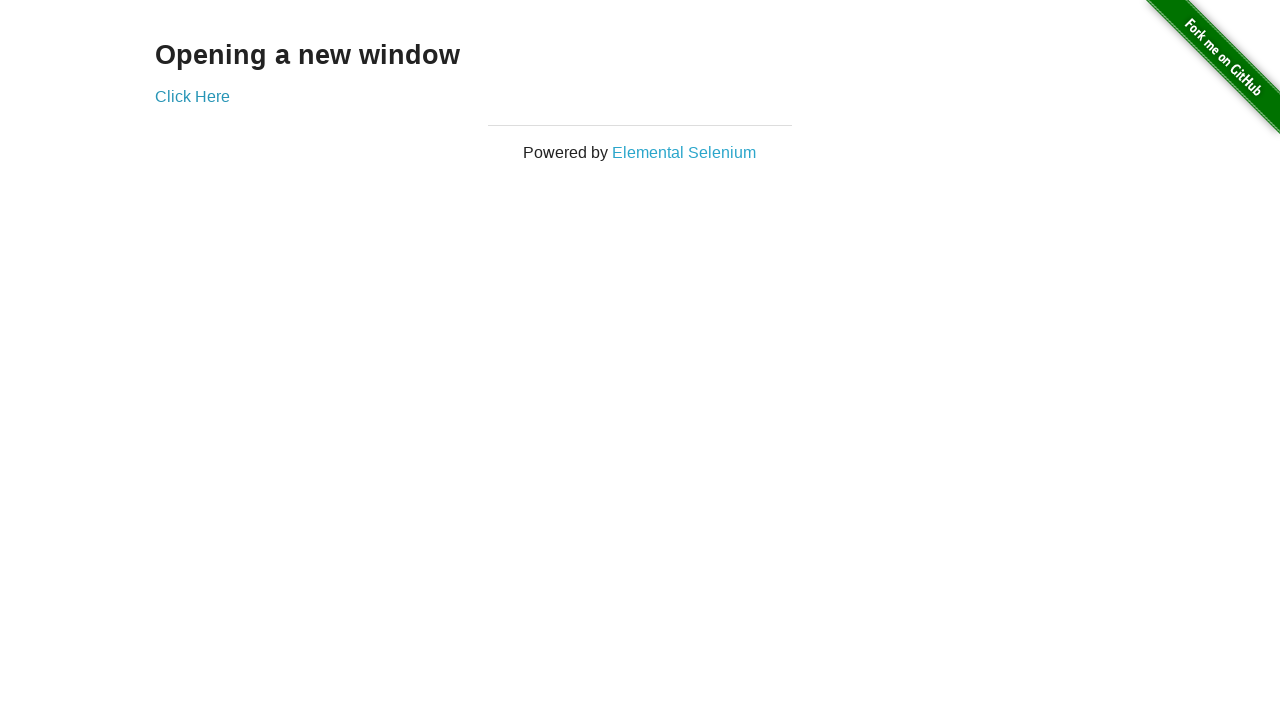

Verified new window title is 'New Window'
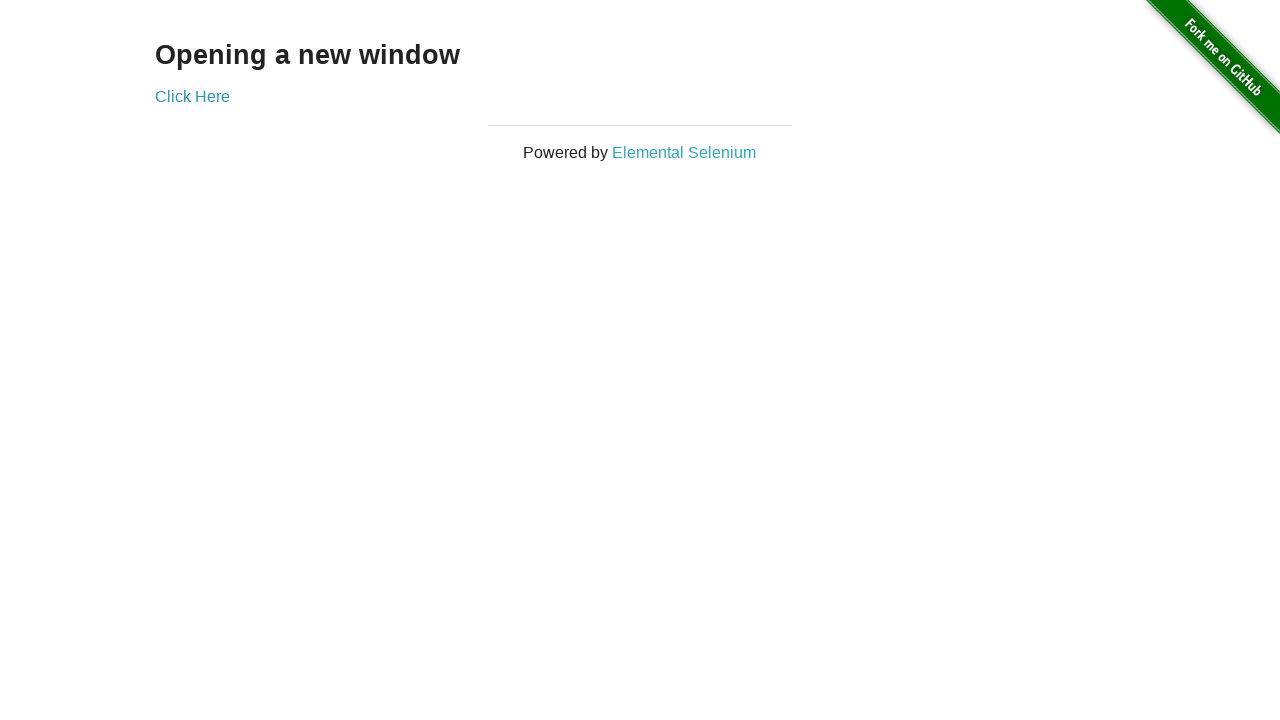

Verified new window heading is 'New Window'
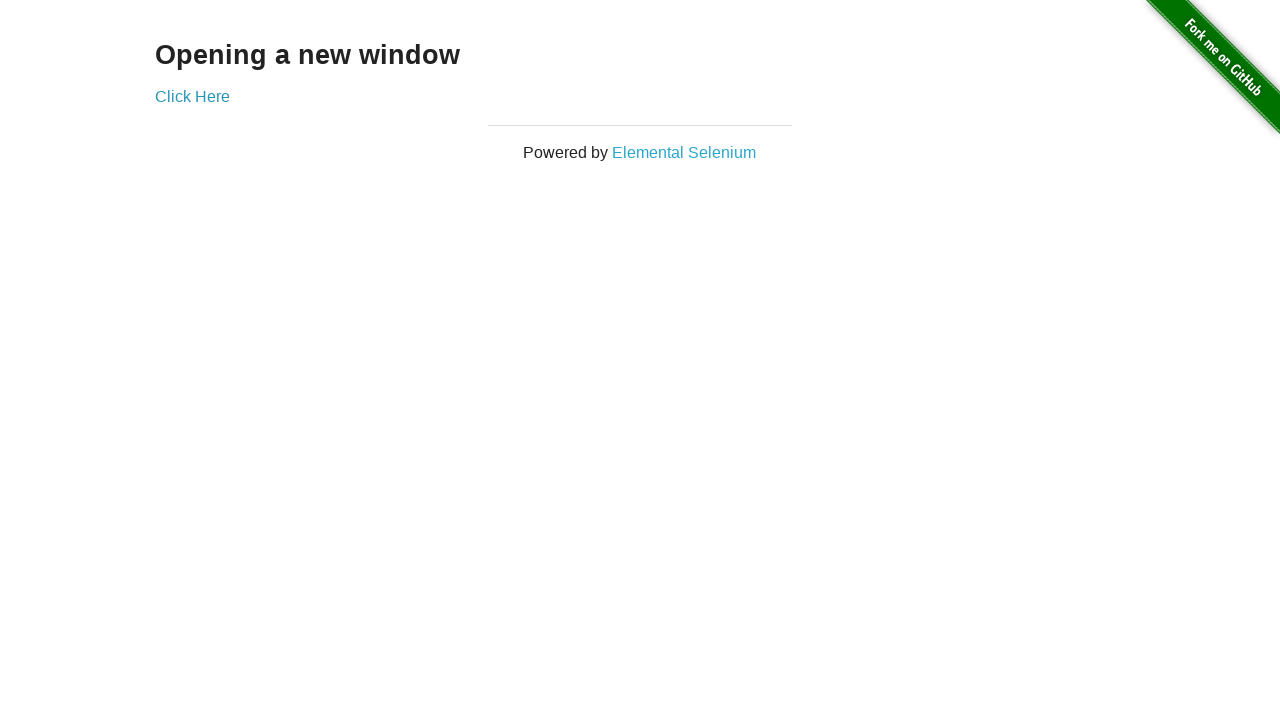

Brought original window to front
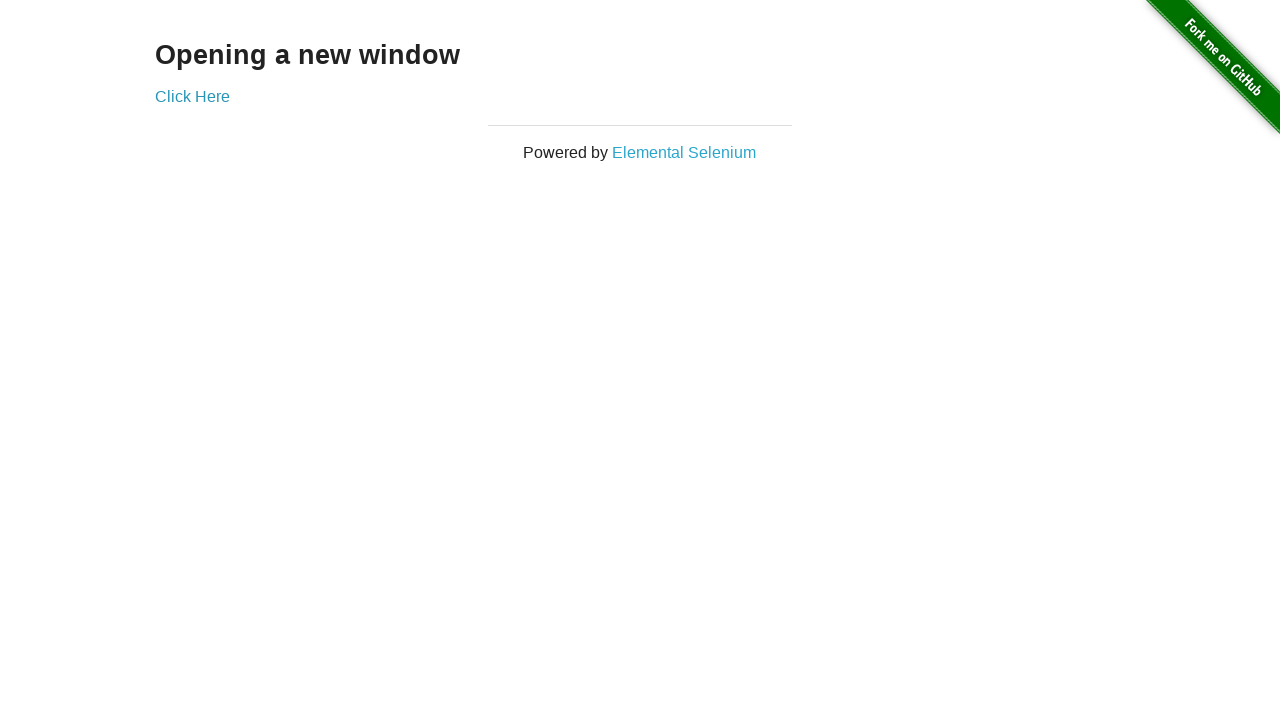

Verified original page title is still 'The Internet'
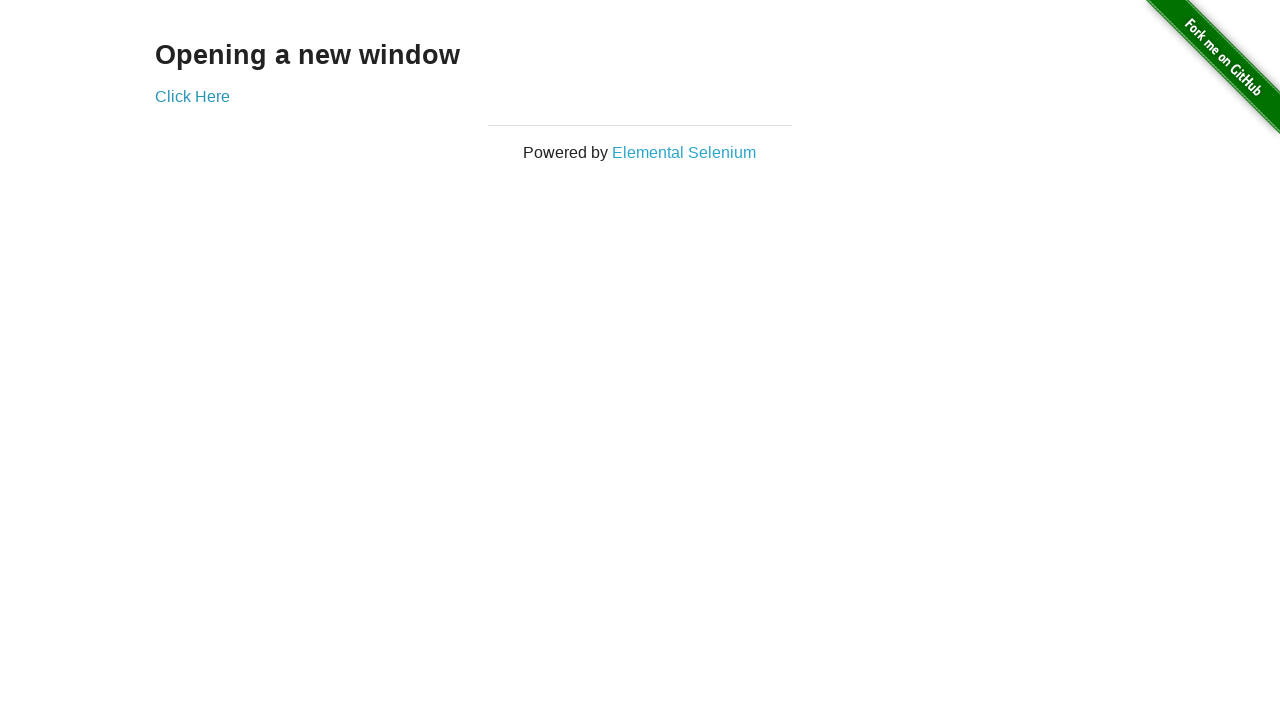

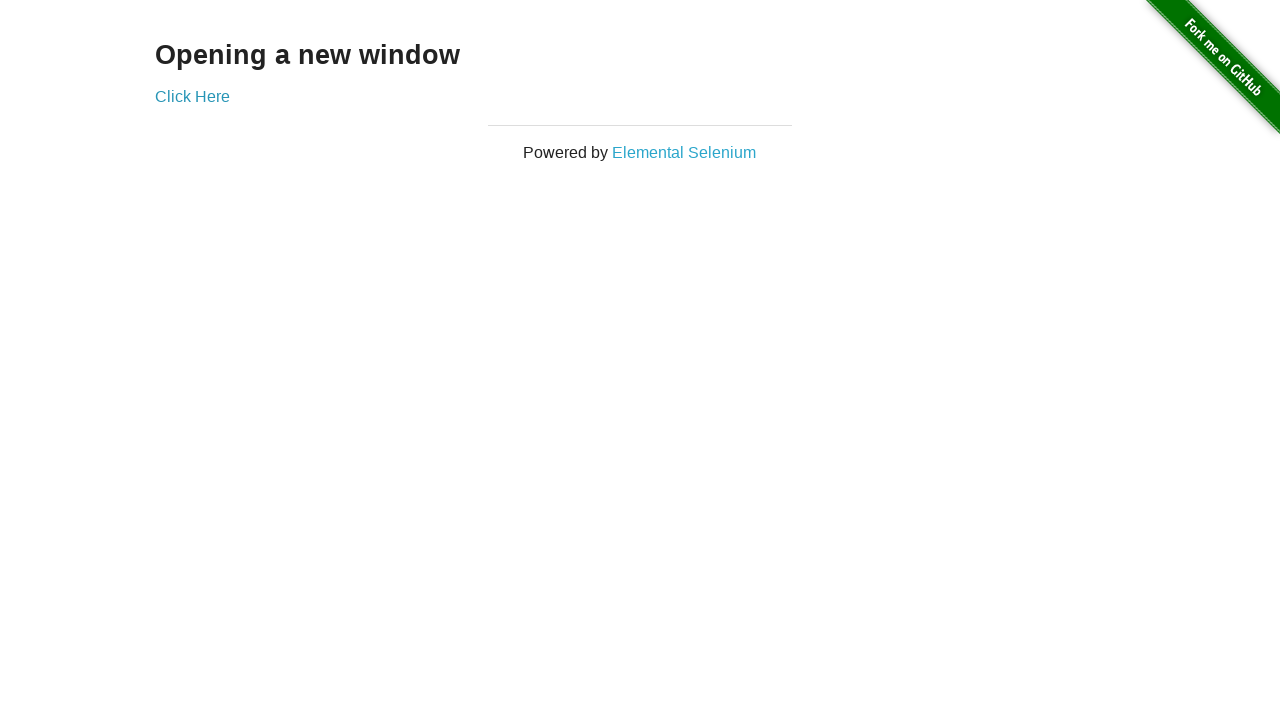